Tests dropdown selection functionality by selecting different countries from a dropdown menu using various selection methods

Starting URL: https://www.globalsqa.com/demo-site/select-dropdown-menu/

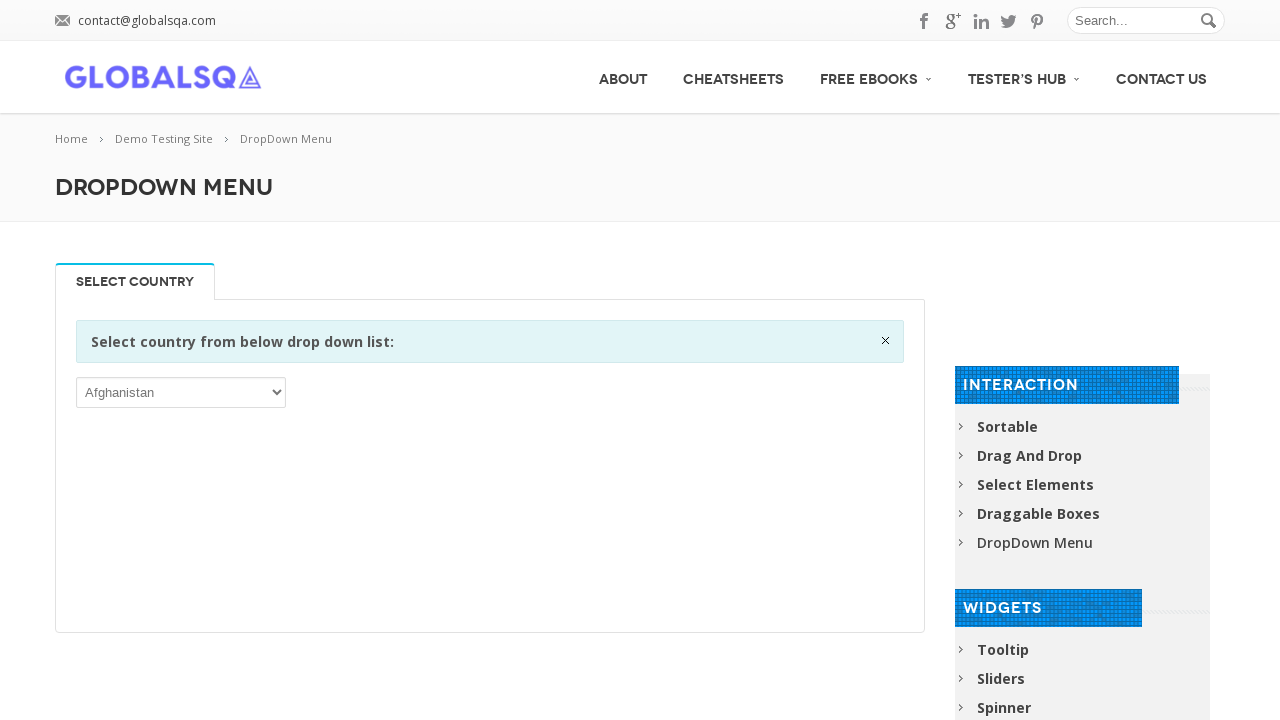

Selected India from dropdown by value 'IND' on select
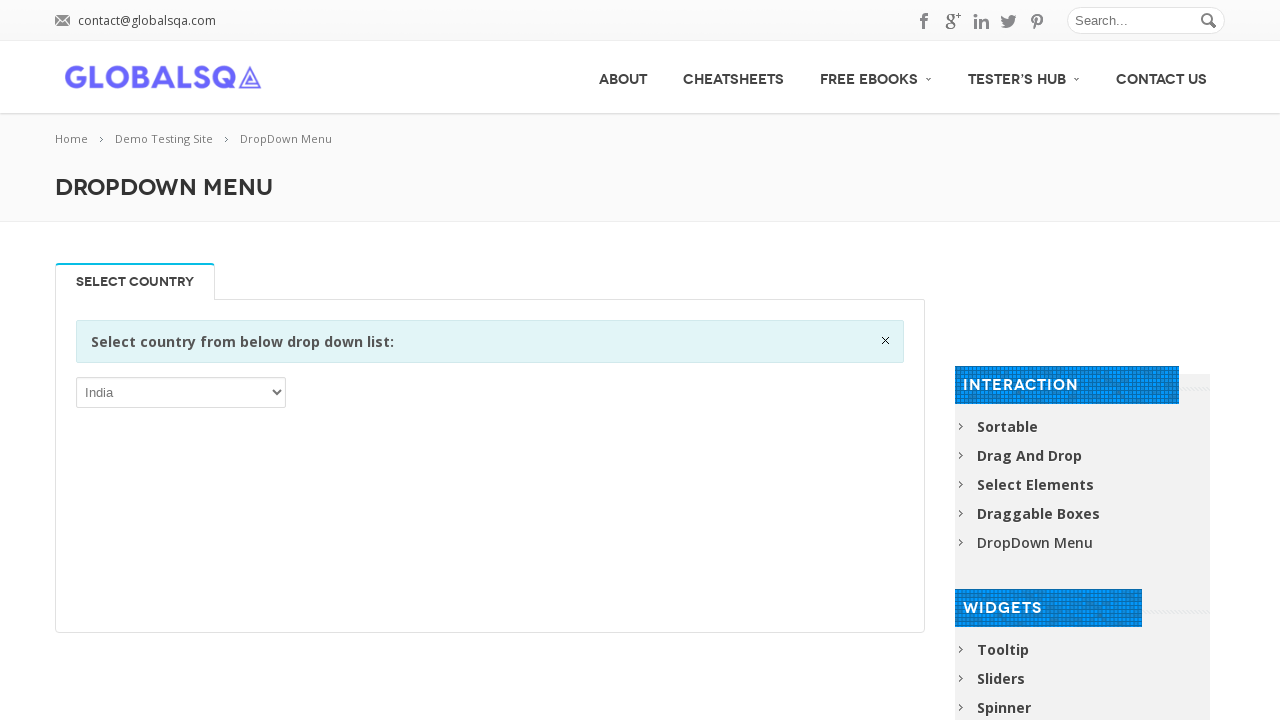

Selected Curaçao from dropdown by visible text on select
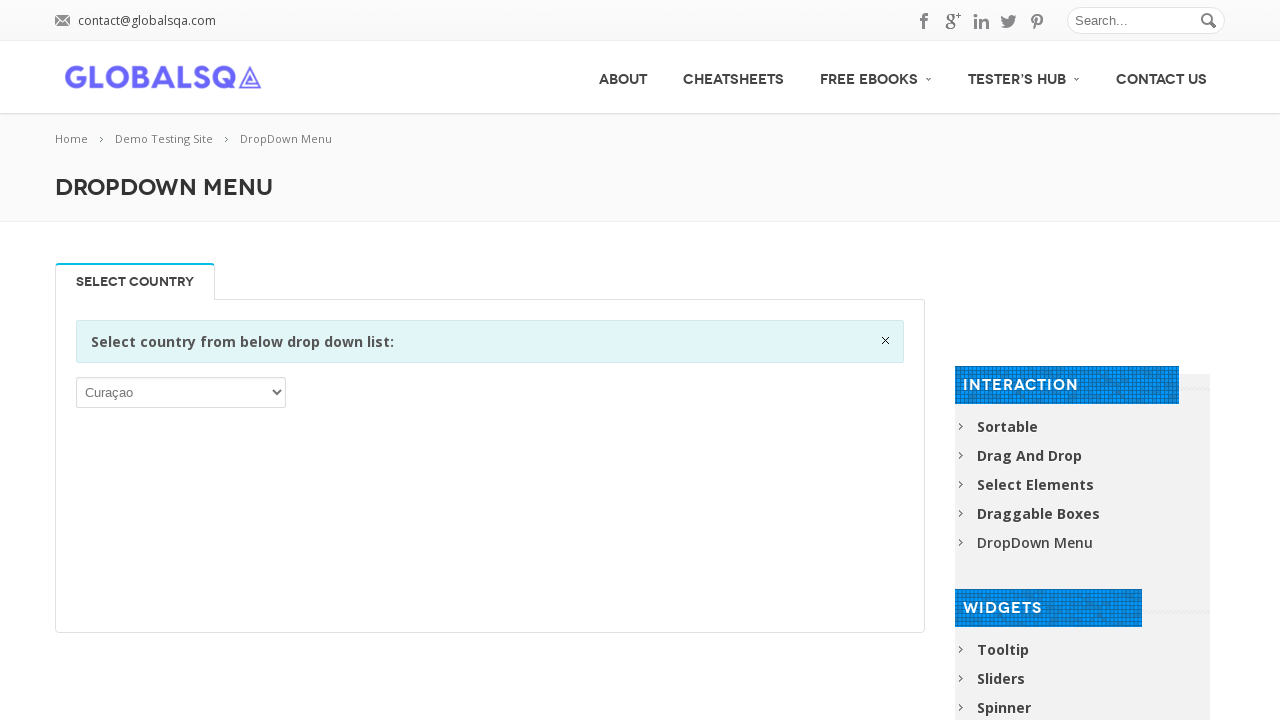

Retrieved currently selected option value: CUW
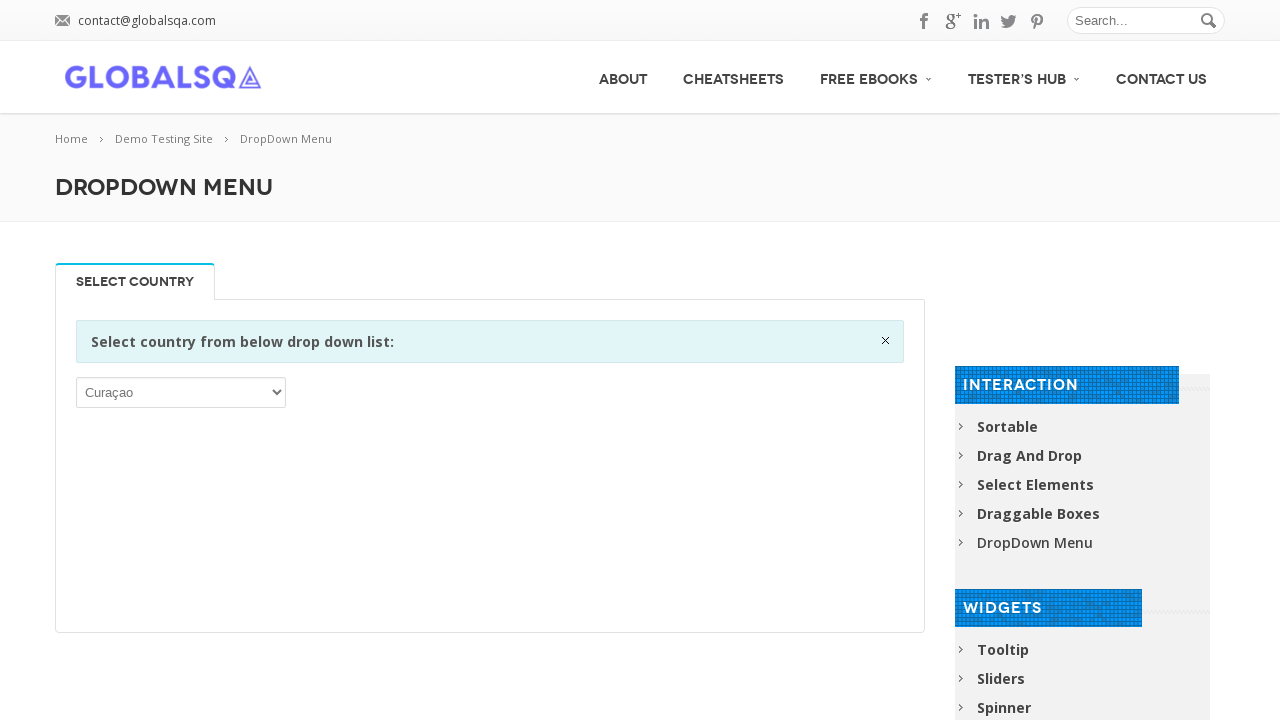

Retrieved all dropdown options (total: 249)
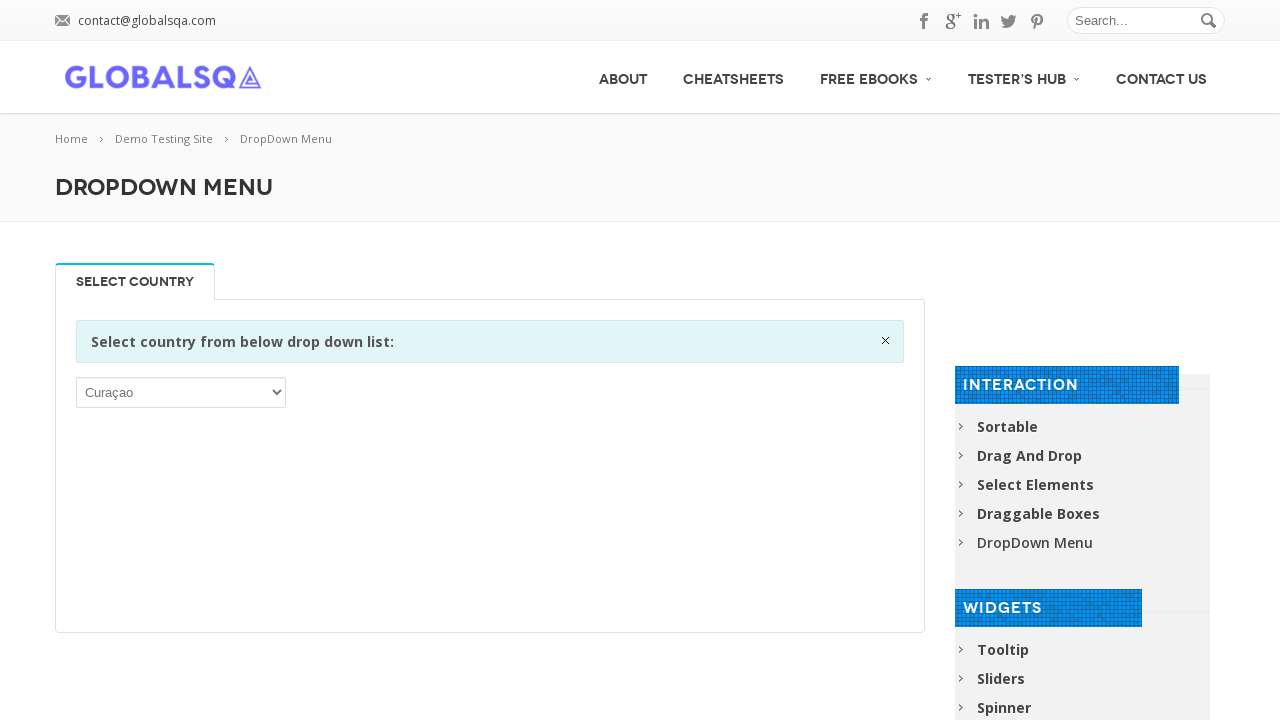

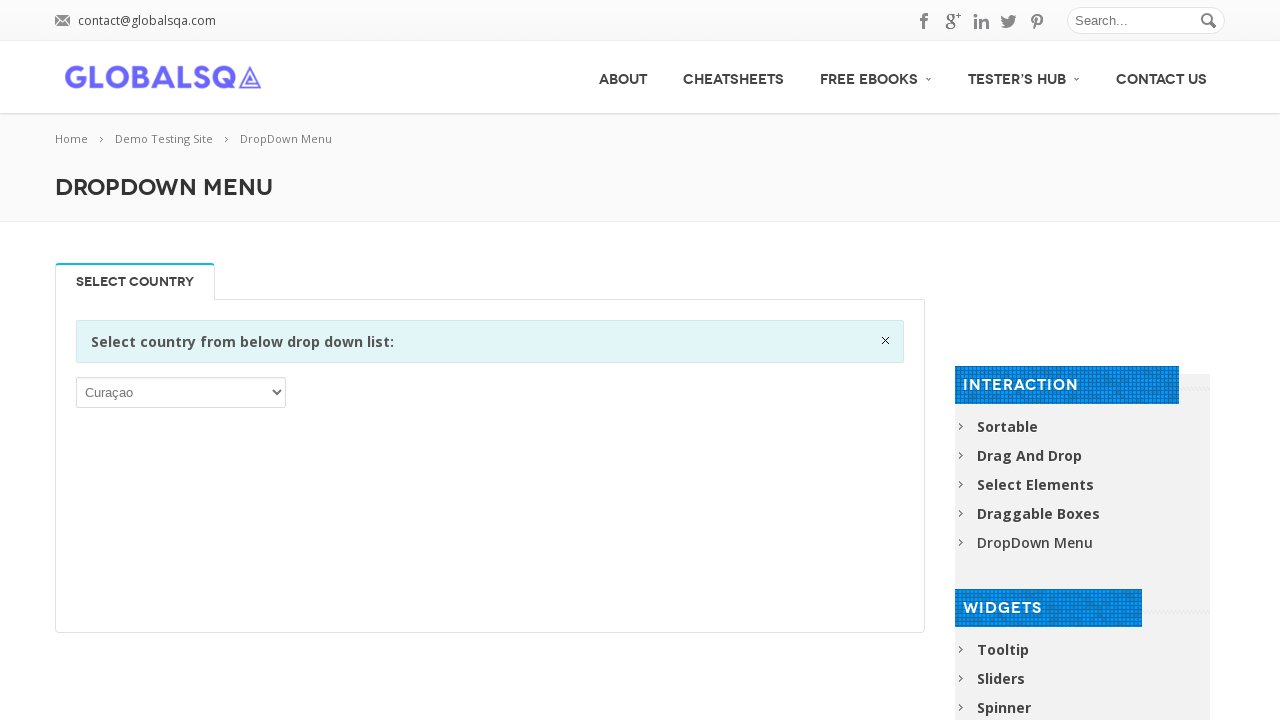